Tests the Gallery section by clicking on GALLERY navigation and scrolling through the content

Starting URL: https://colab.humanbrain.in/

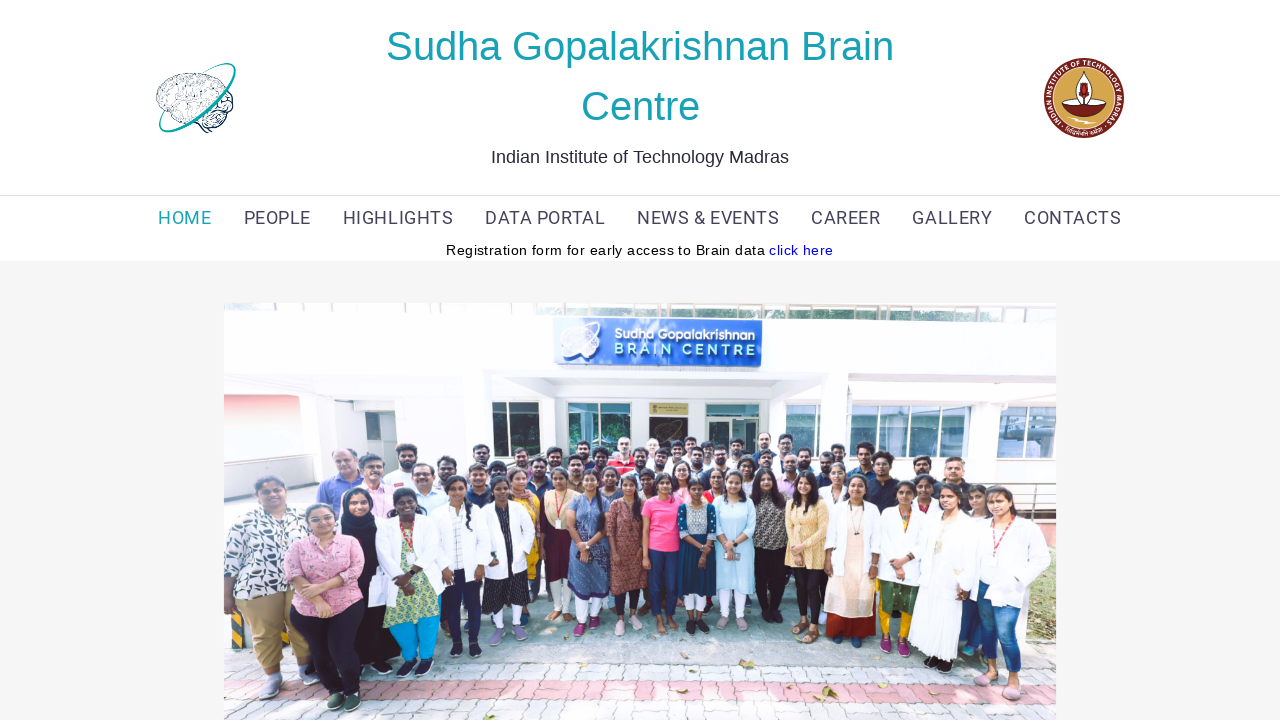

Clicked on GALLERY navigation link at (952, 218) on xpath=(//a[text()='GALLERY'])[1]
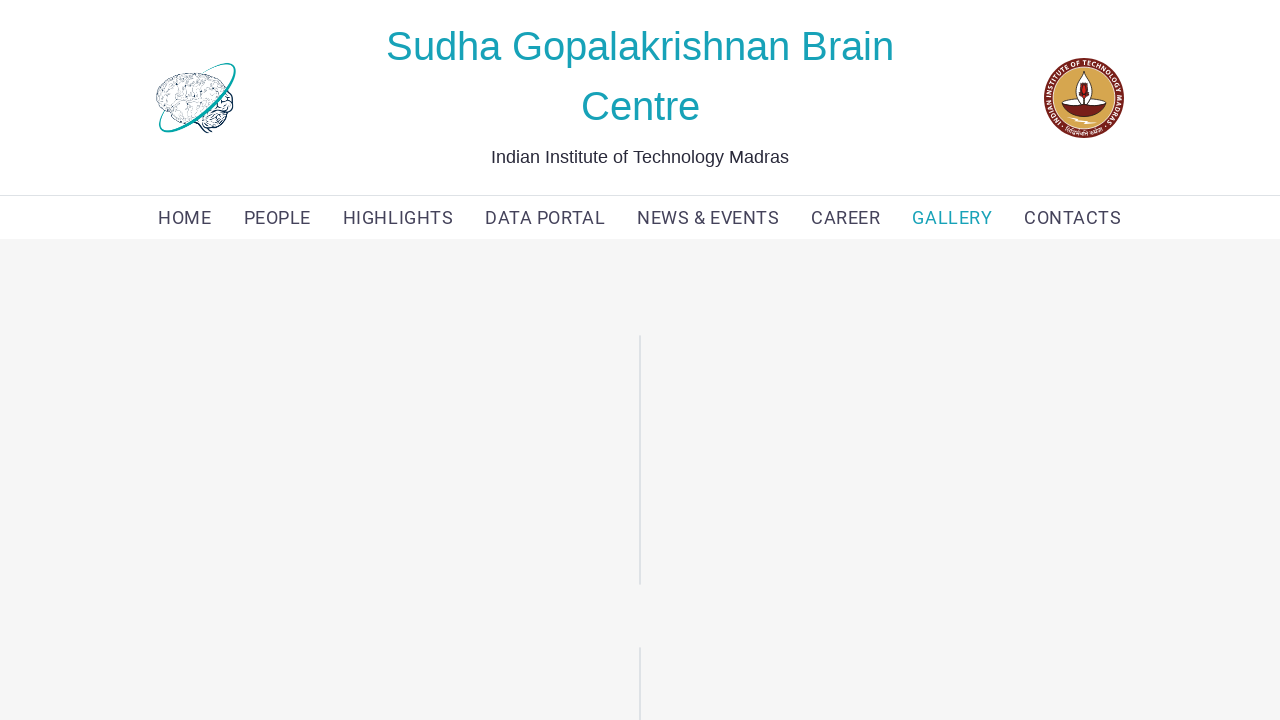

Scrolled to bottom of gallery content
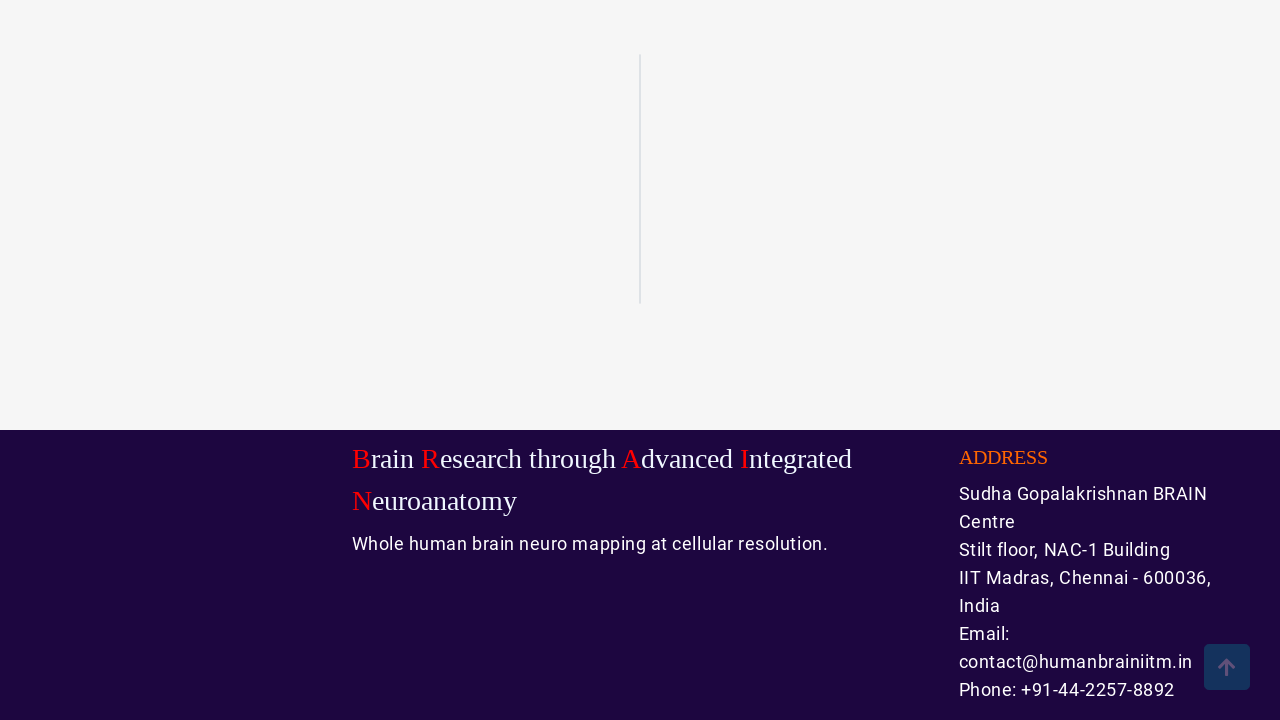

Scrolled back to top of gallery content
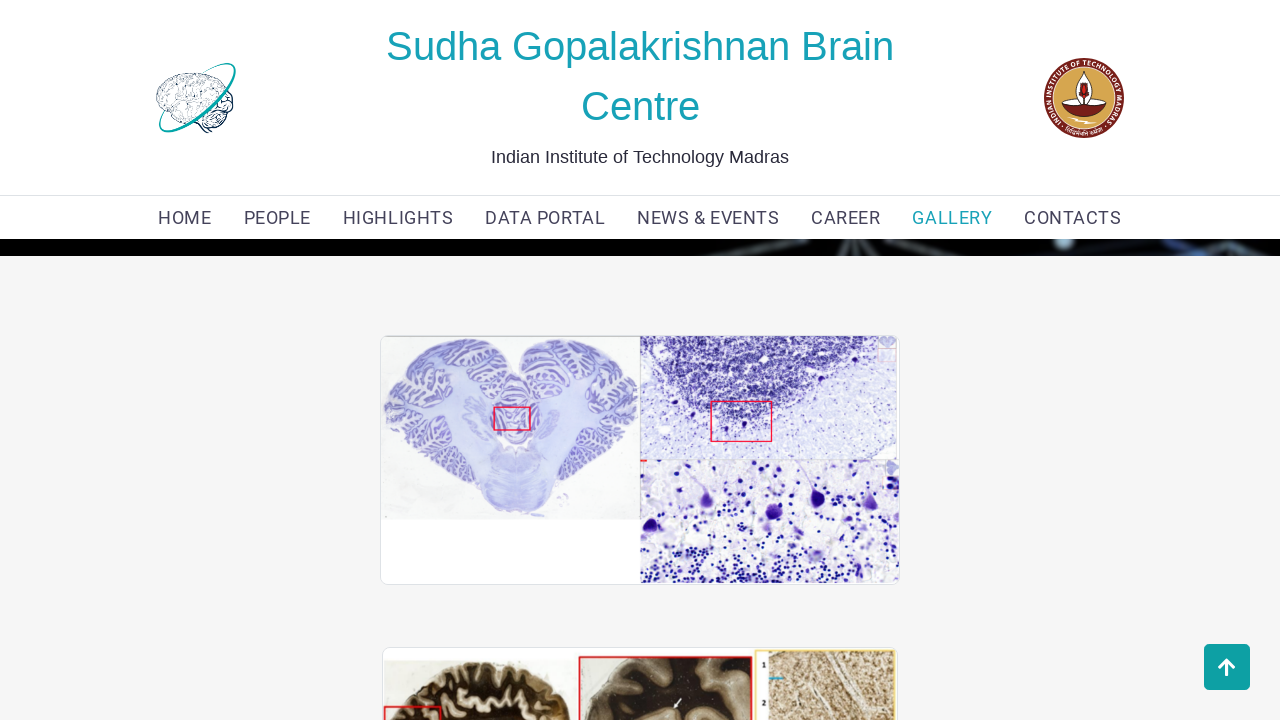

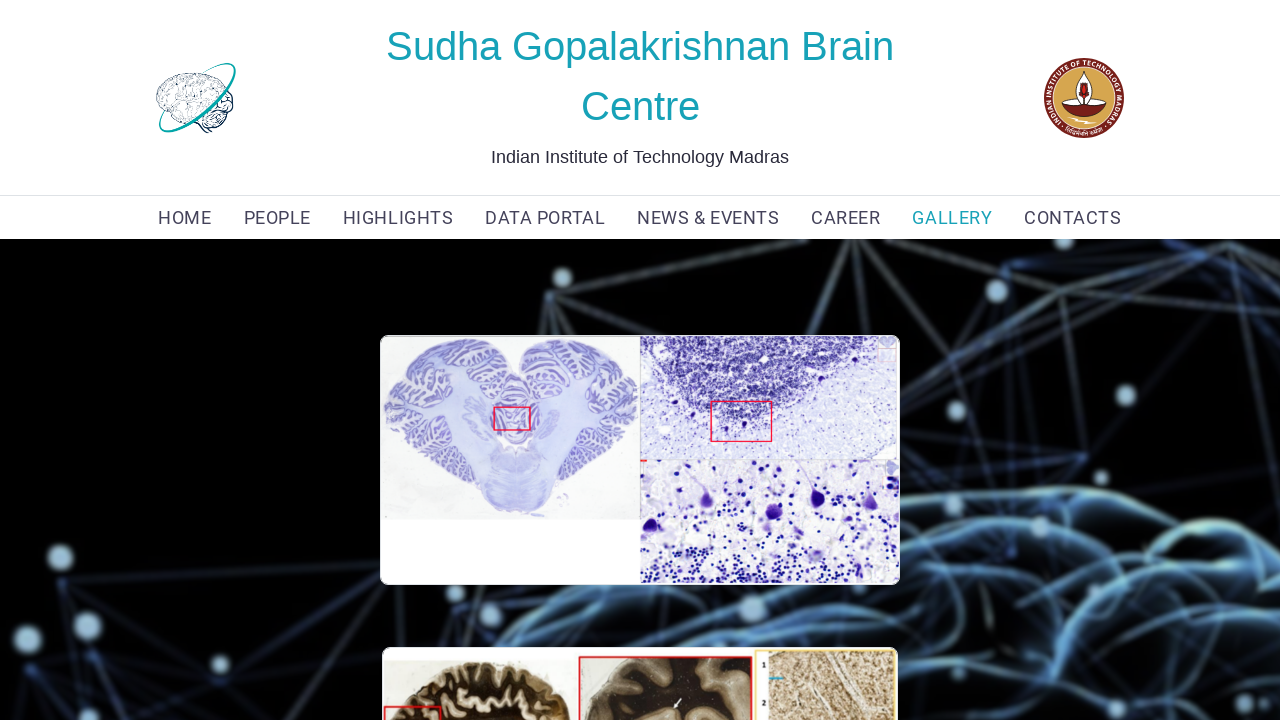